Tests navigating to future months with verification by clicking Next multiple times, selecting a day, and verifying the input value.

Starting URL: https://jqueryui.com/datepicker/

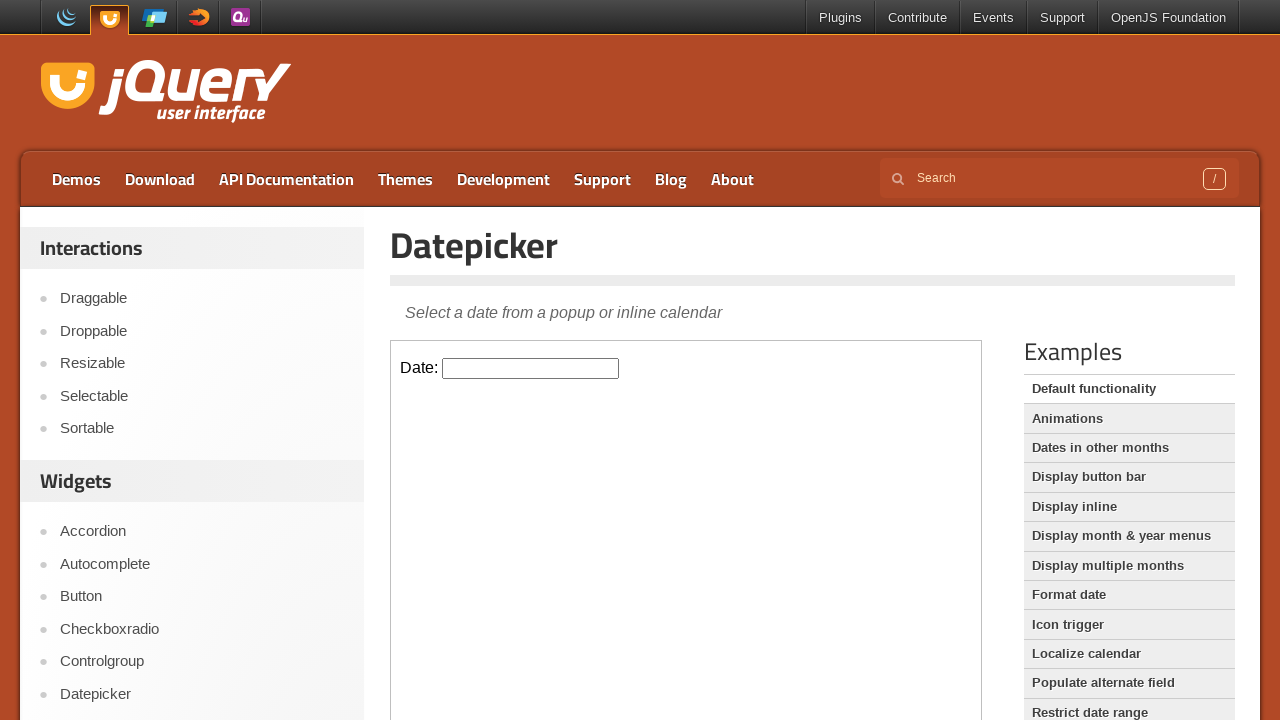

Located the demo iframe containing the datepicker
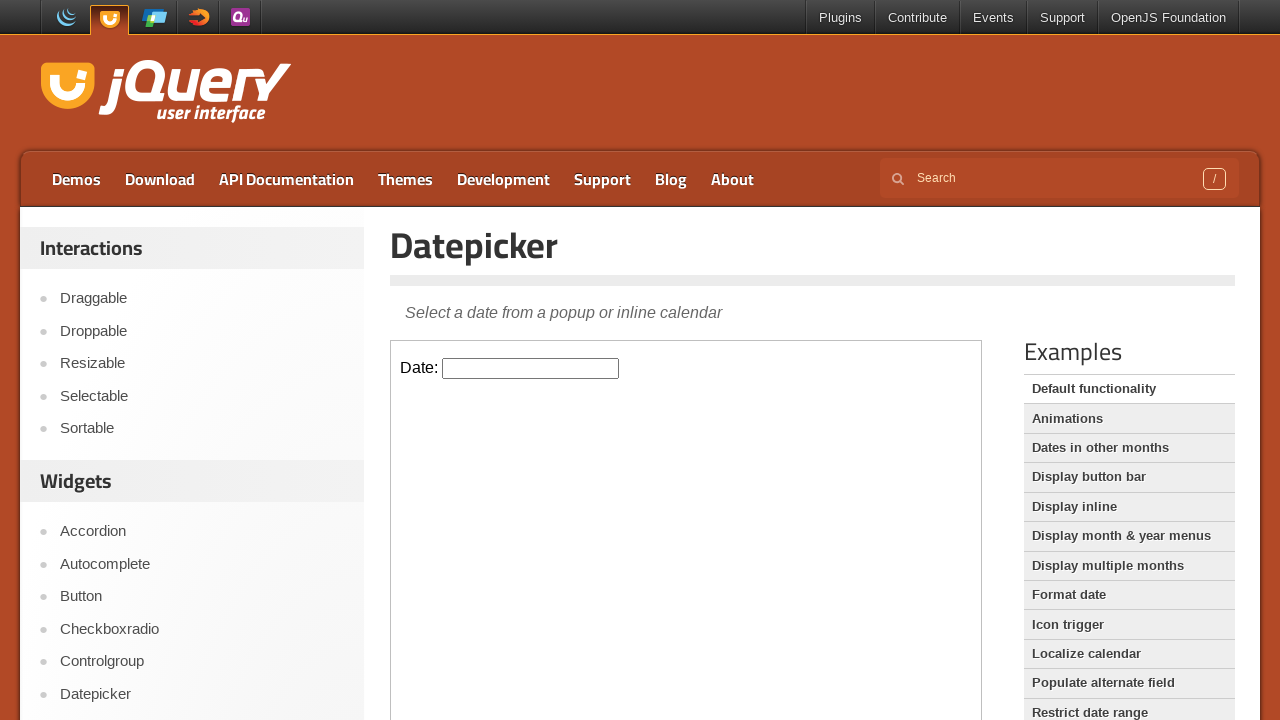

Clicked the datepicker input to open the calendar at (531, 368) on .demo-frame >> internal:control=enter-frame >> #datepicker
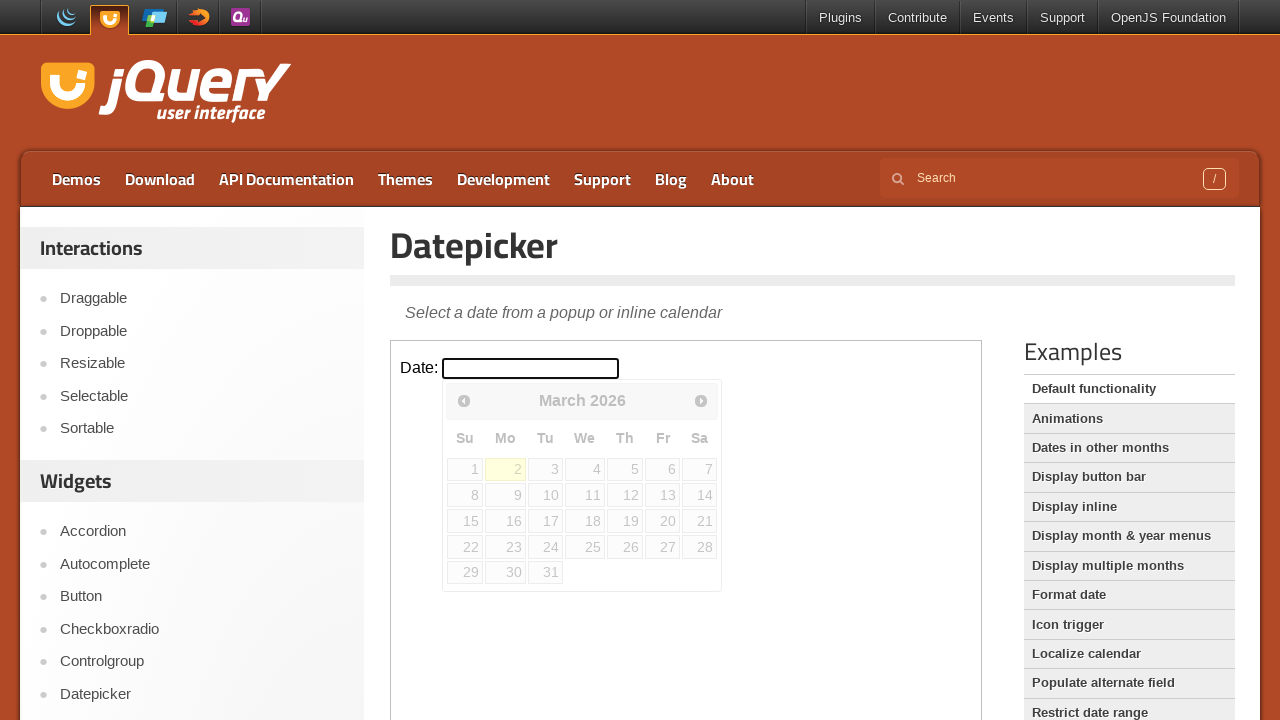

Datepicker calendar is now visible
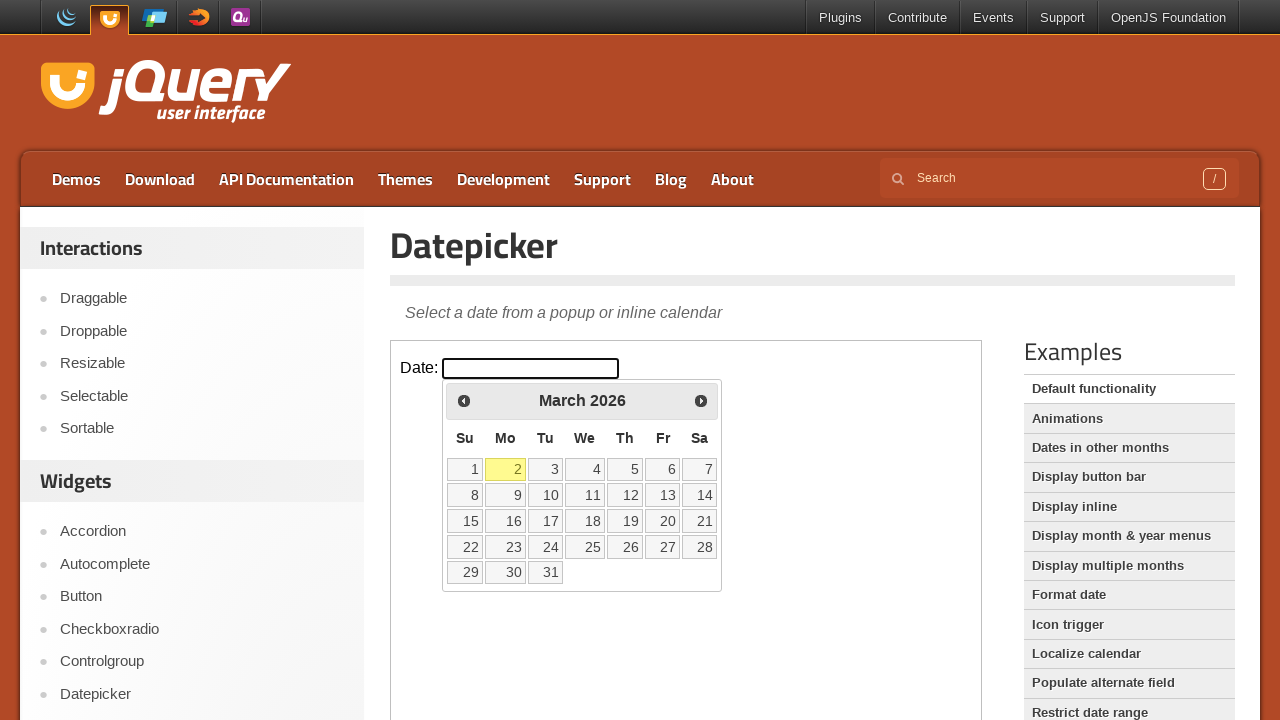

Clicked Next button to navigate to future month (iteration 1 of 6) at (701, 400) on .demo-frame >> internal:control=enter-frame >> [title="Next"]
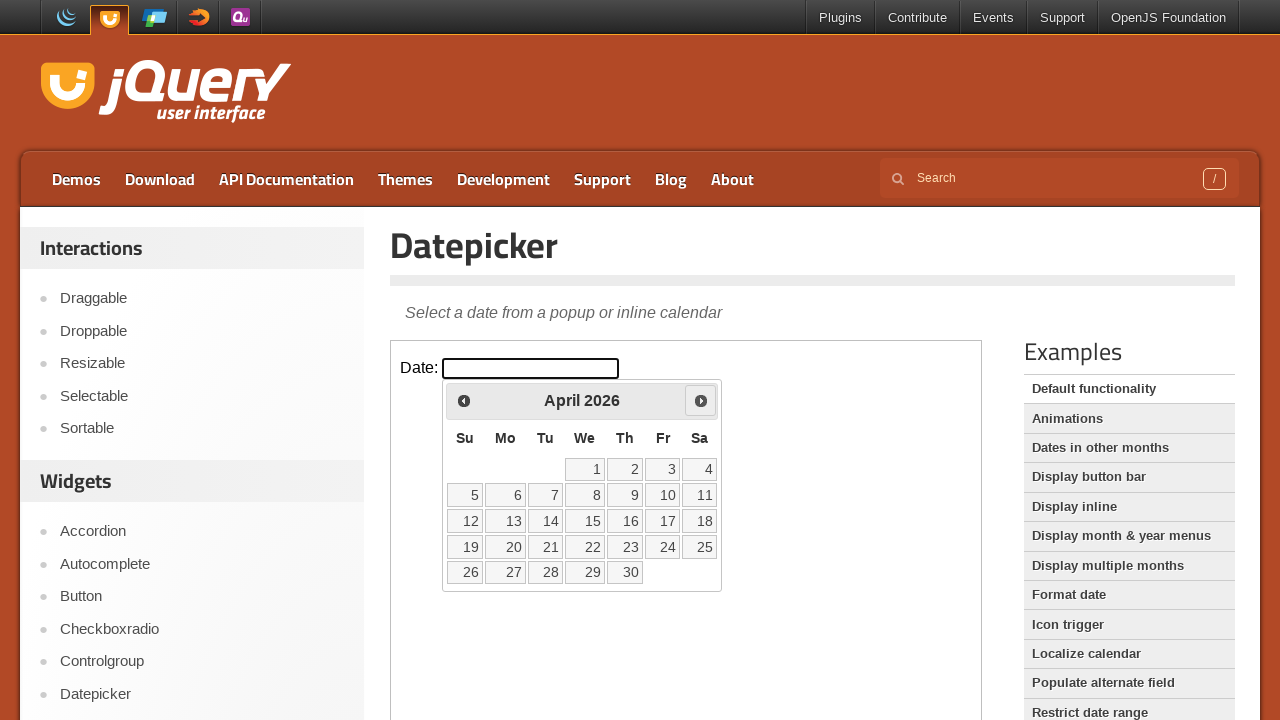

Waited for calendar animation to complete
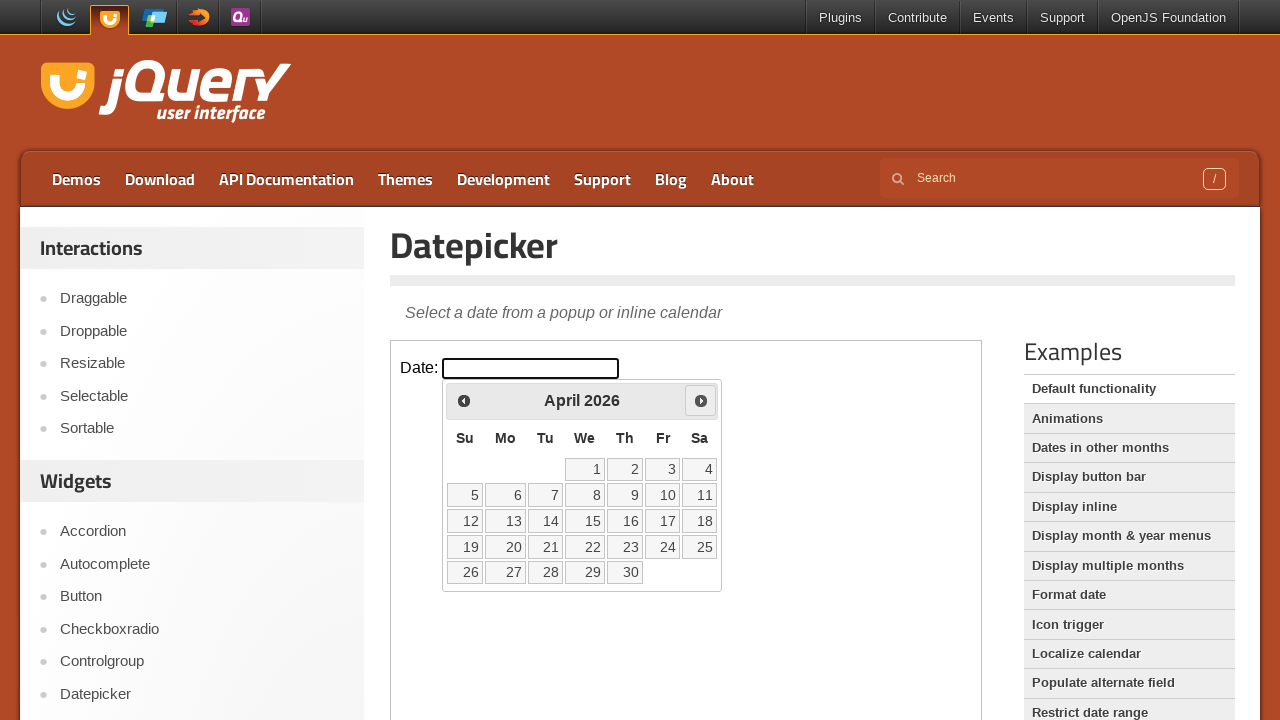

Clicked Next button to navigate to future month (iteration 2 of 6) at (701, 400) on .demo-frame >> internal:control=enter-frame >> [title="Next"]
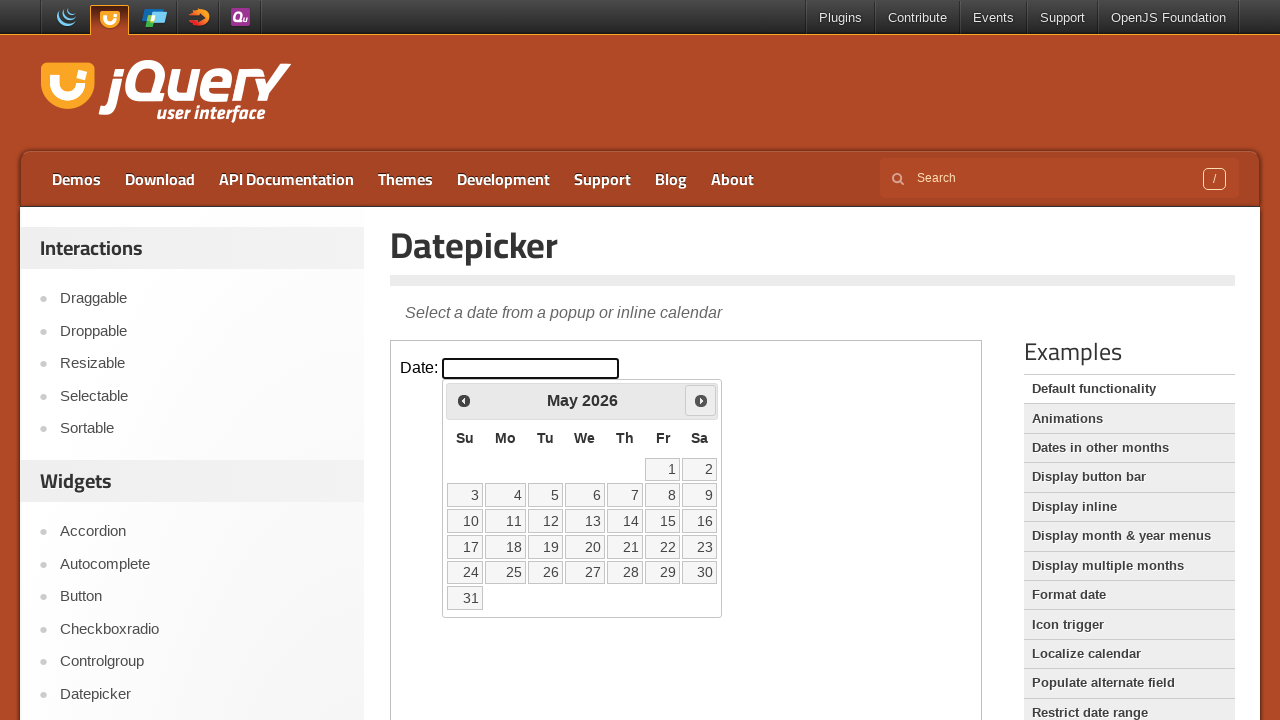

Waited for calendar animation to complete
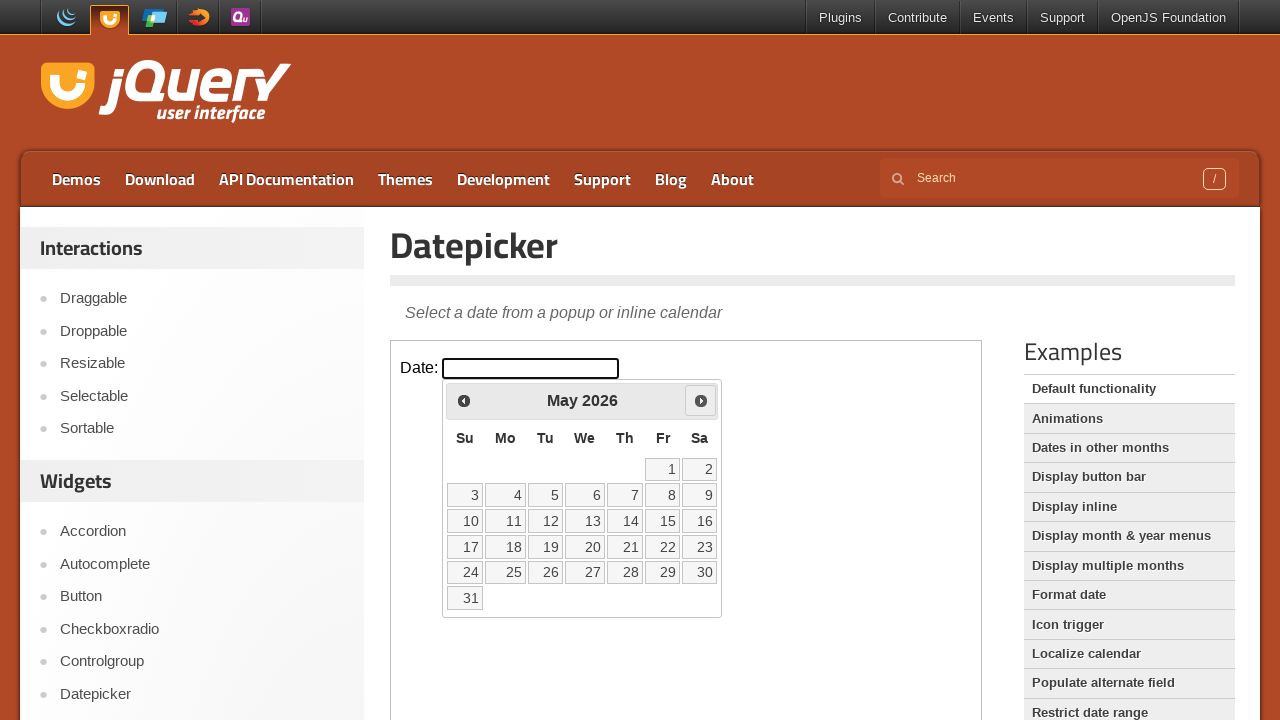

Clicked Next button to navigate to future month (iteration 3 of 6) at (701, 400) on .demo-frame >> internal:control=enter-frame >> [title="Next"]
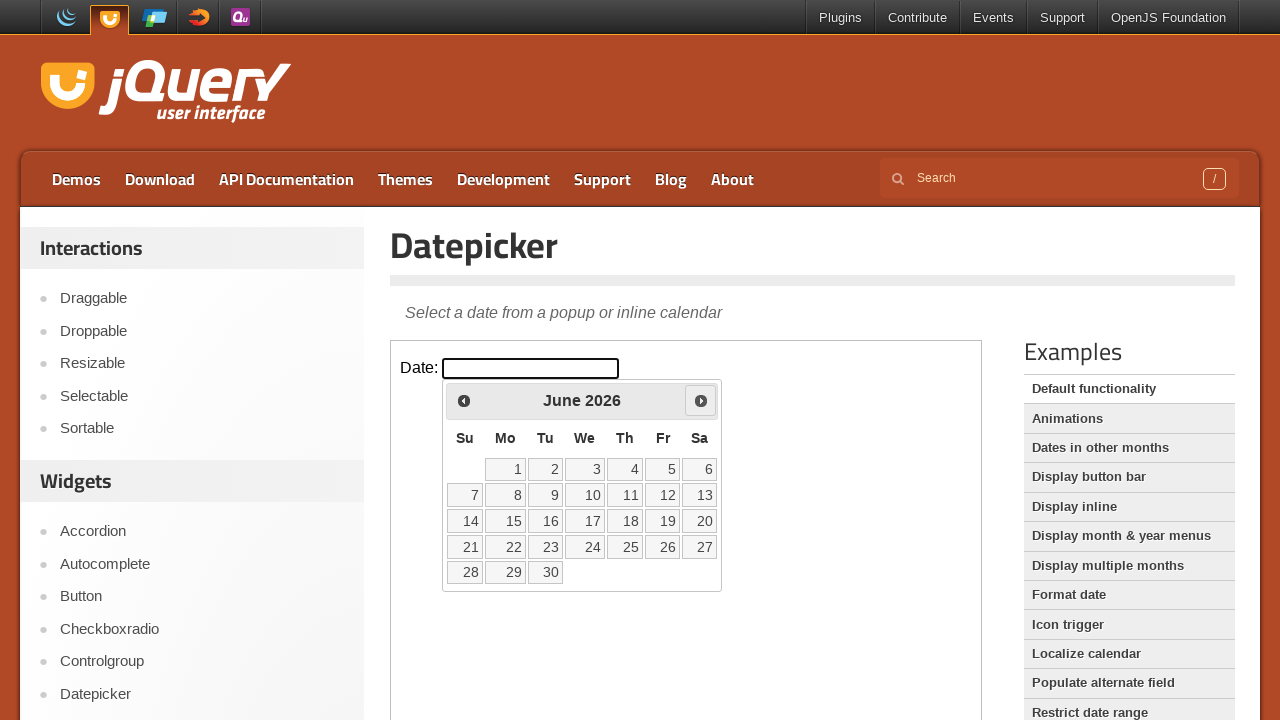

Waited for calendar animation to complete
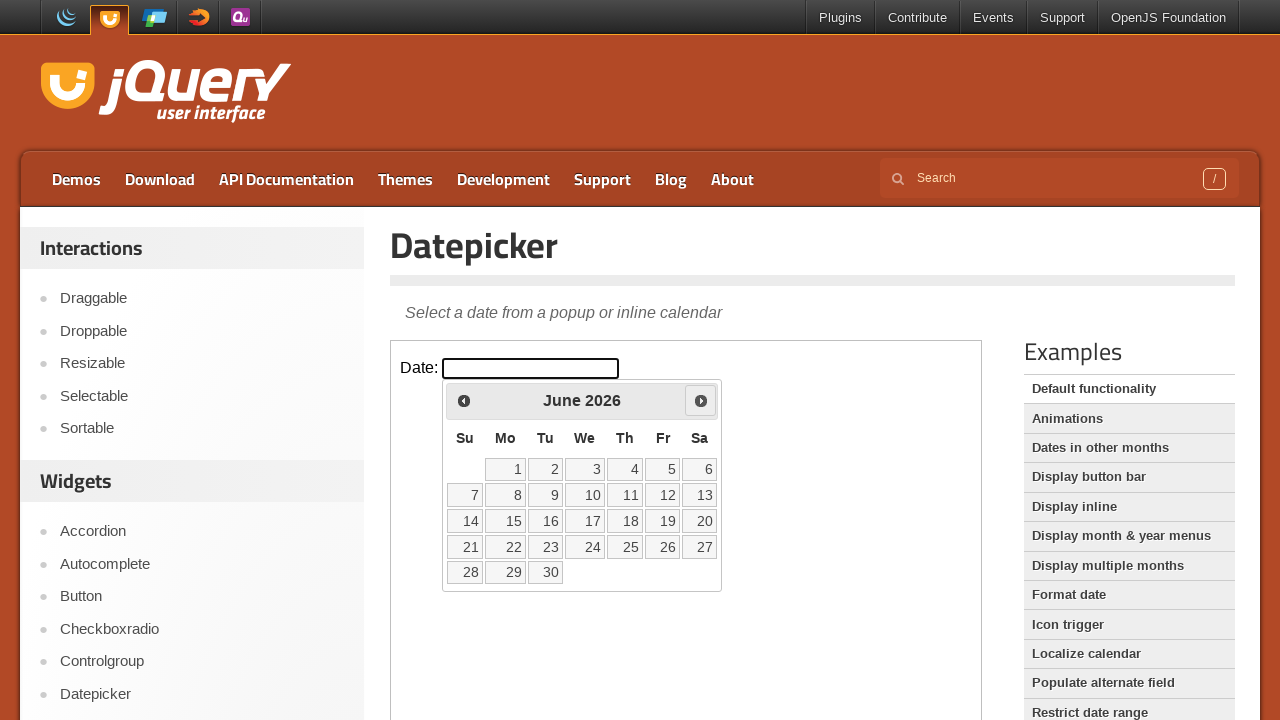

Clicked Next button to navigate to future month (iteration 4 of 6) at (701, 400) on .demo-frame >> internal:control=enter-frame >> [title="Next"]
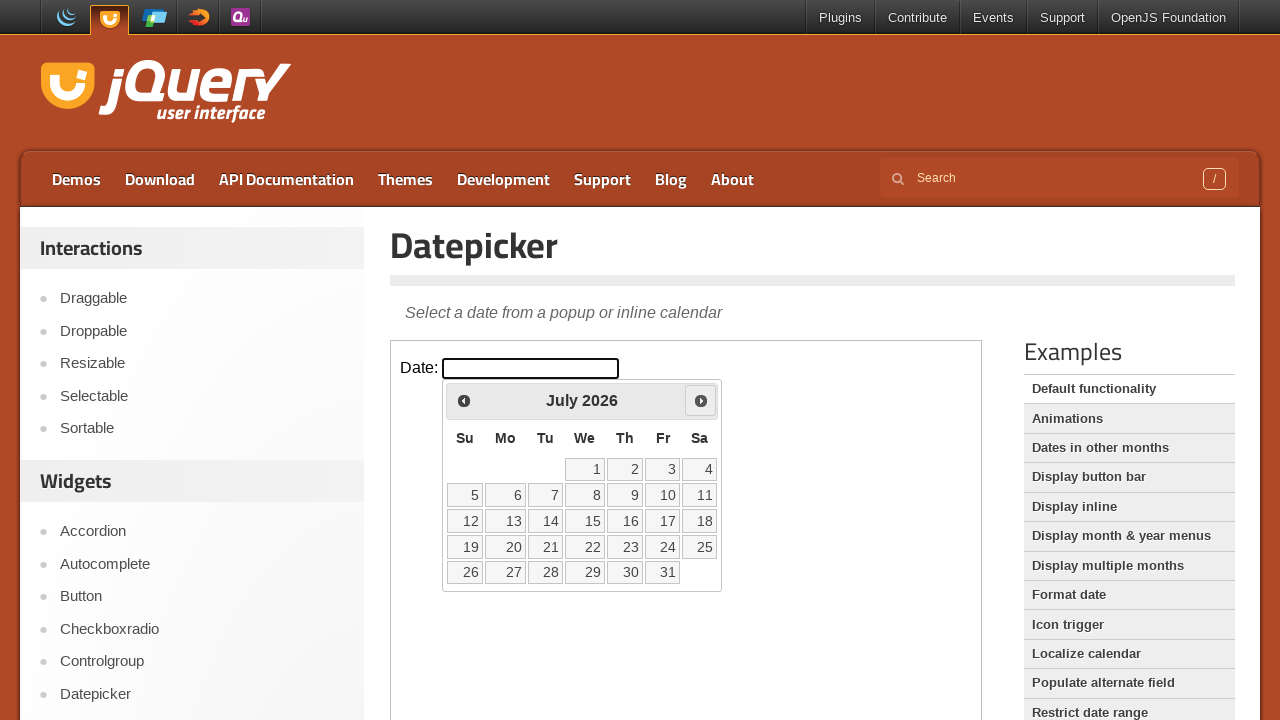

Waited for calendar animation to complete
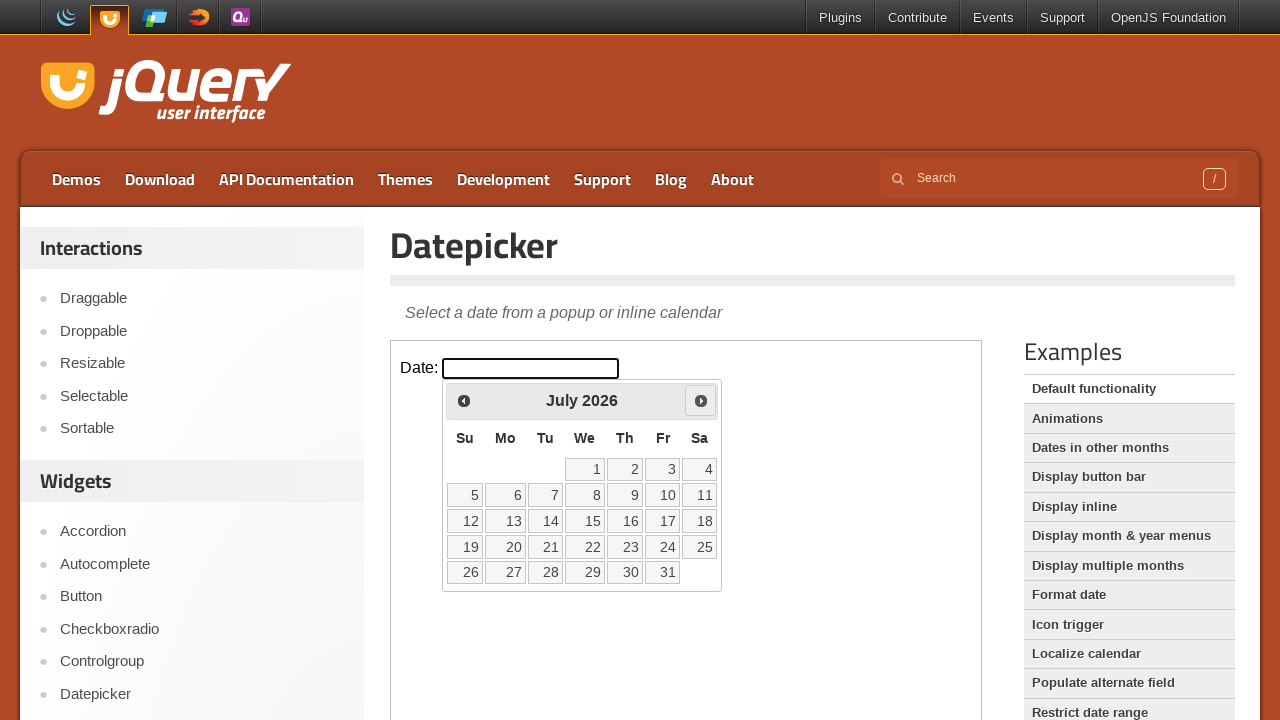

Clicked Next button to navigate to future month (iteration 5 of 6) at (701, 400) on .demo-frame >> internal:control=enter-frame >> [title="Next"]
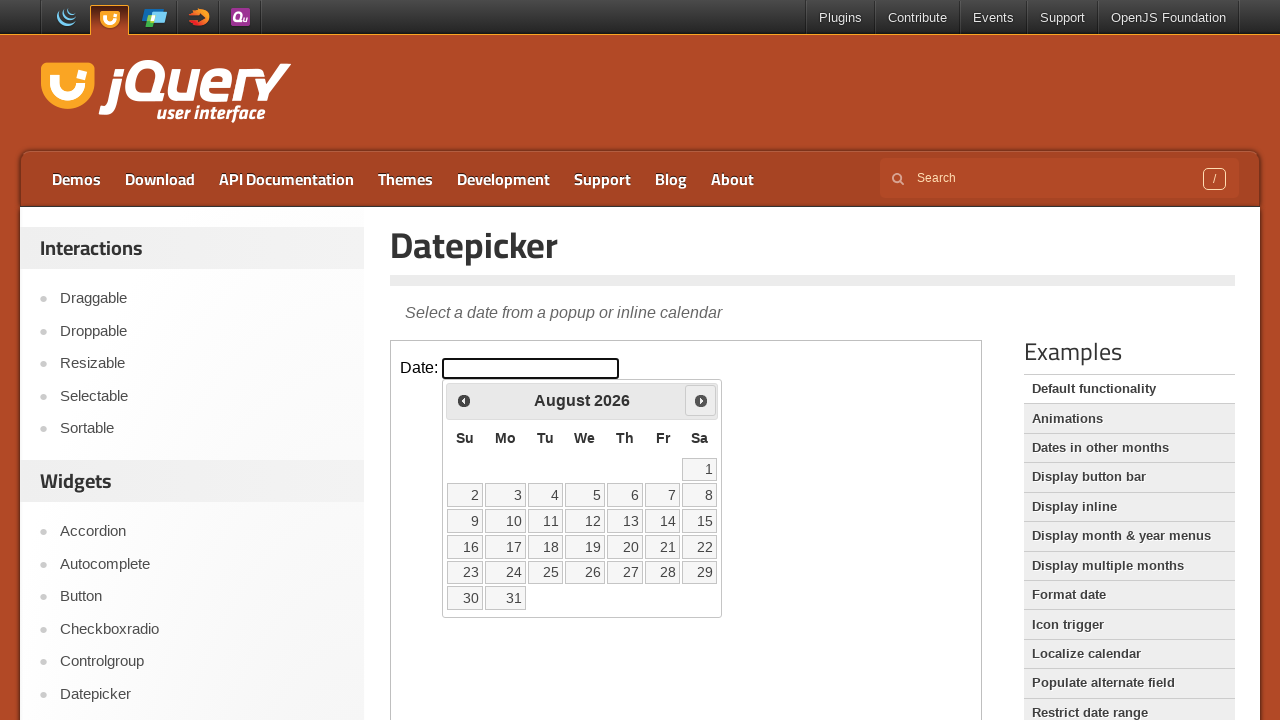

Waited for calendar animation to complete
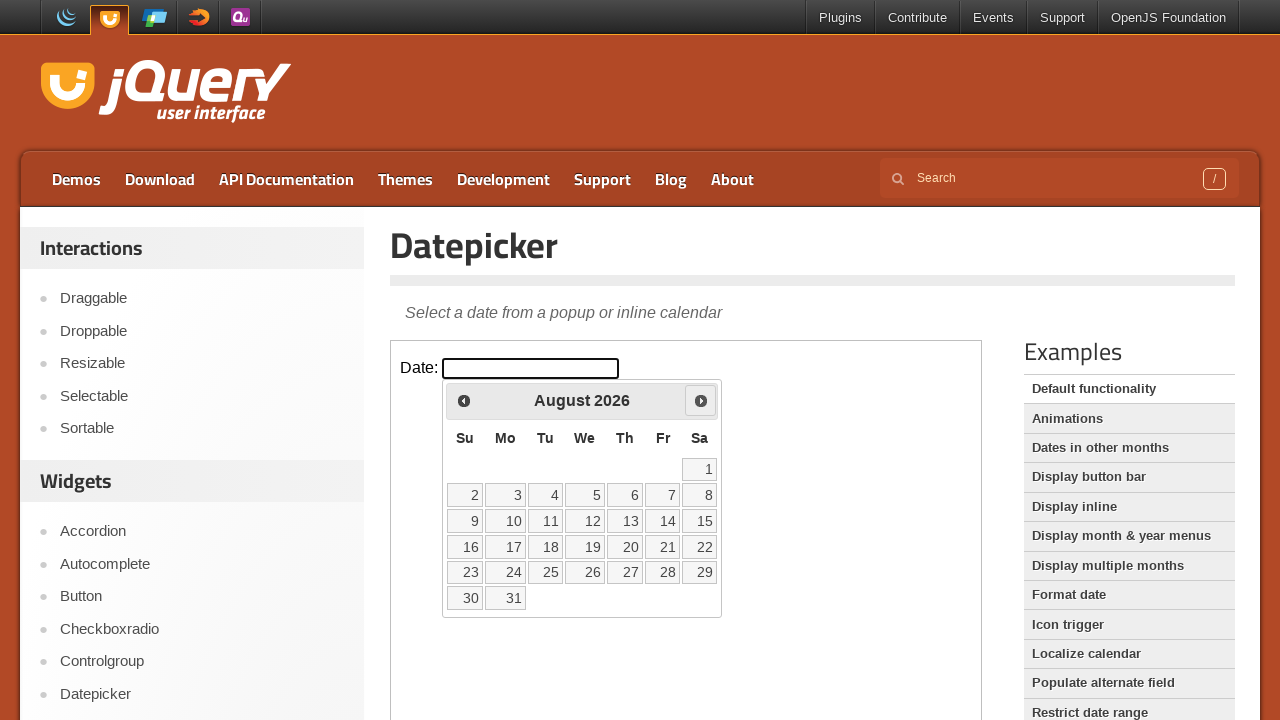

Clicked Next button to navigate to future month (iteration 6 of 6) at (701, 400) on .demo-frame >> internal:control=enter-frame >> [title="Next"]
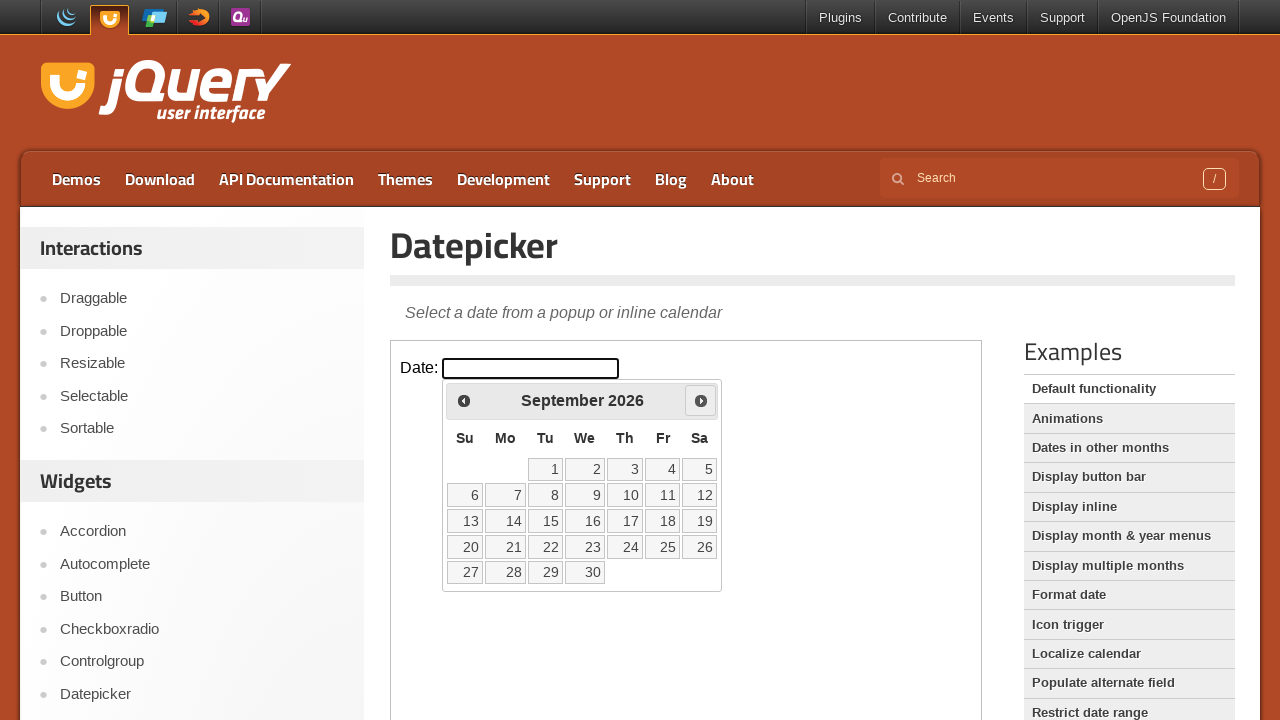

Waited for calendar animation to complete
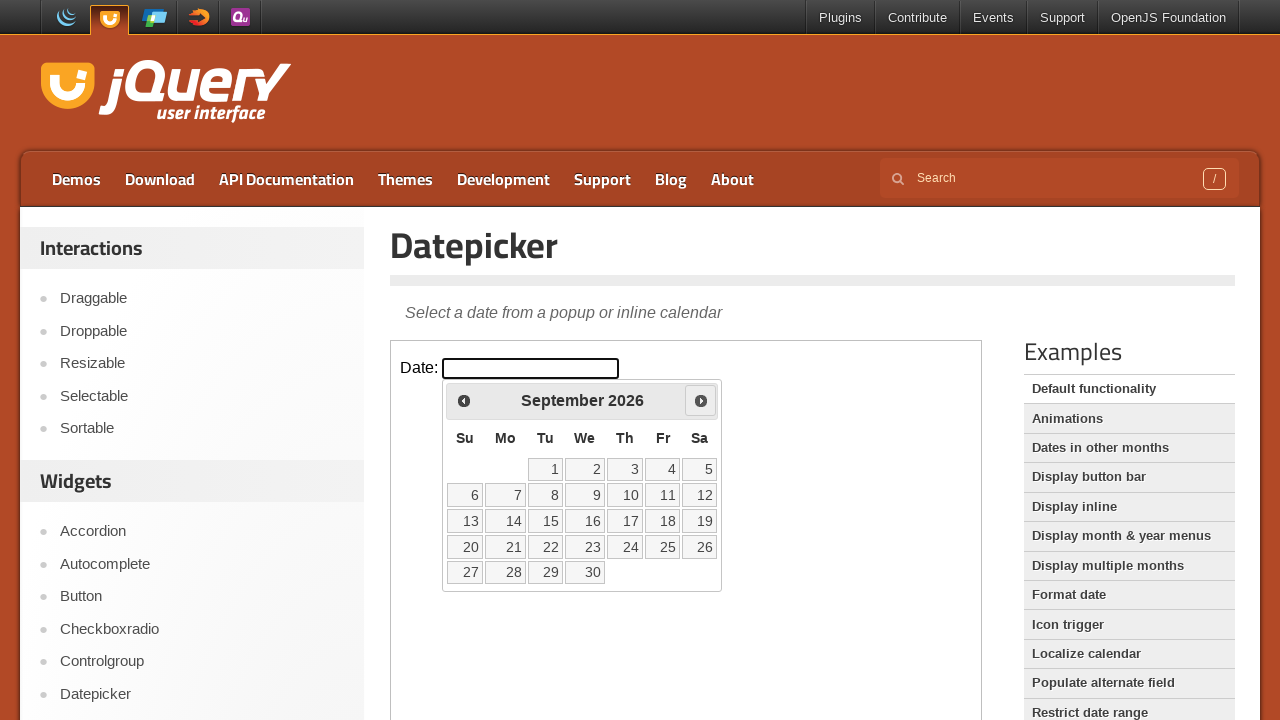

Selected day 10 from the calendar and verified input value at (625, 495) on .demo-frame >> internal:control=enter-frame >> td[data-handler="selectDay"]:not(
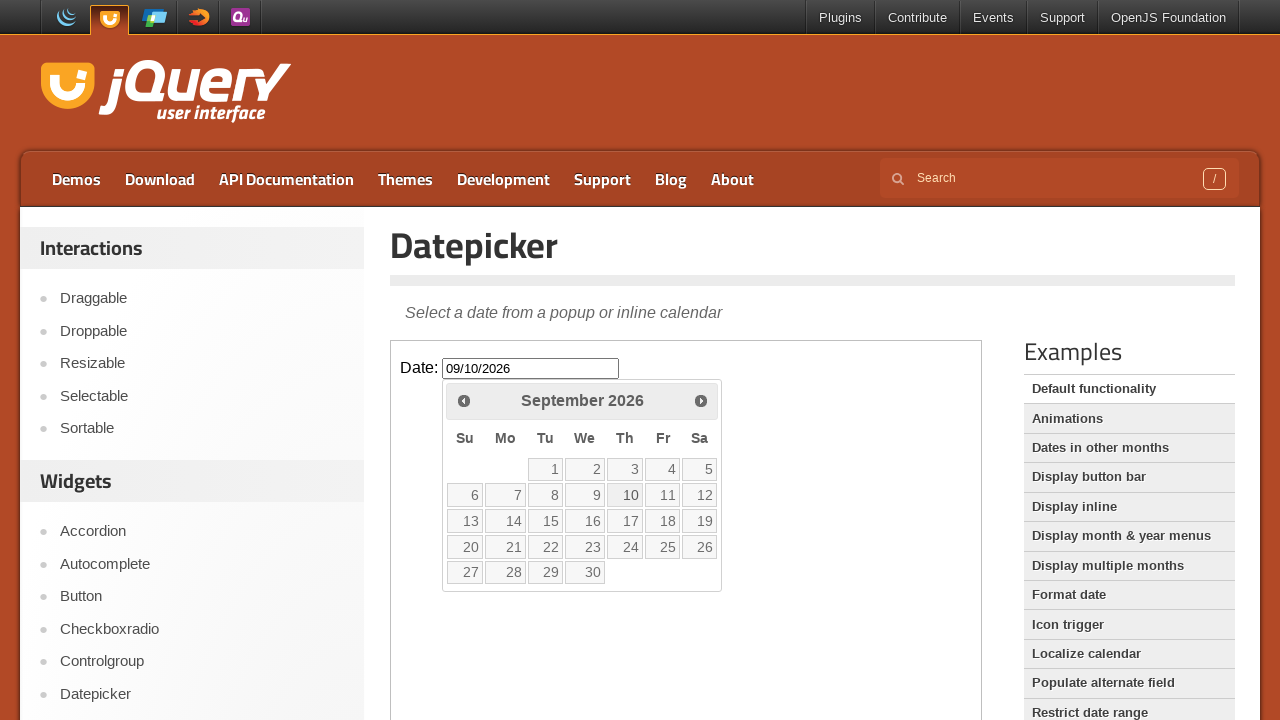

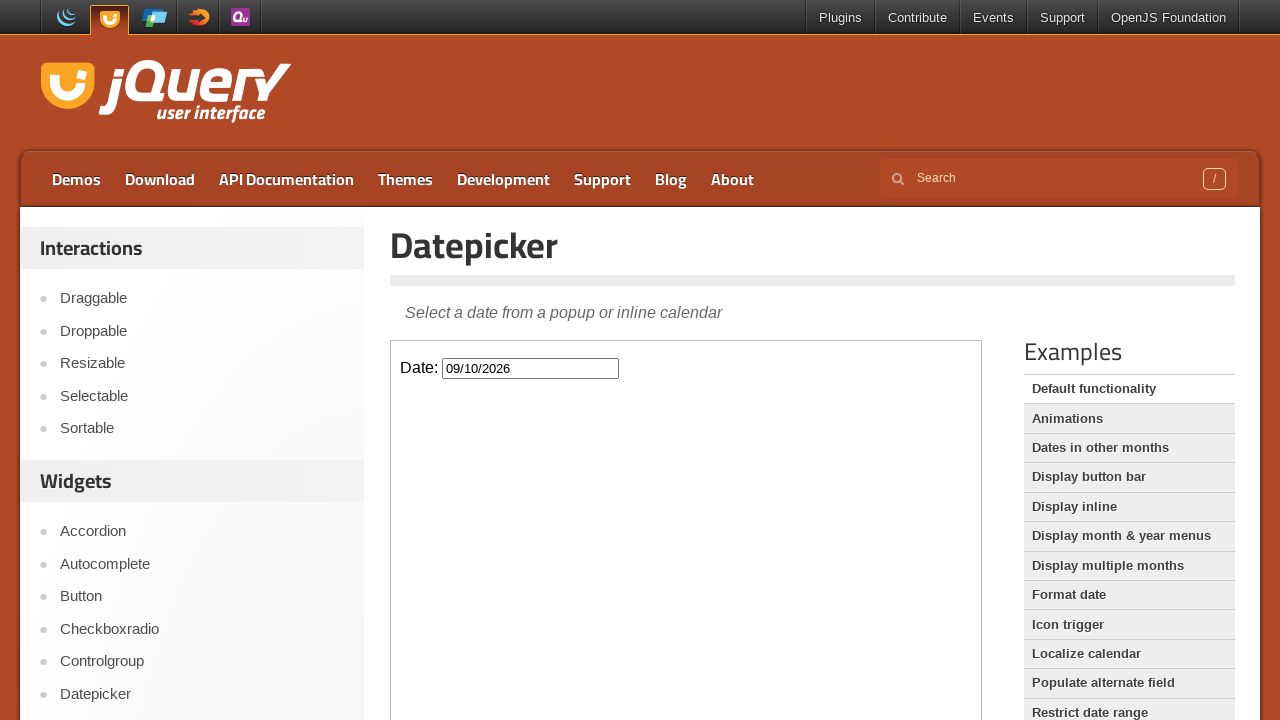